Tests Shadow DOM interactions by accessing elements within shadow roots, checking checkbox state, and verifying nested shadow DOM text content

Starting URL: https://automationfc.github.io/shadow-dom/

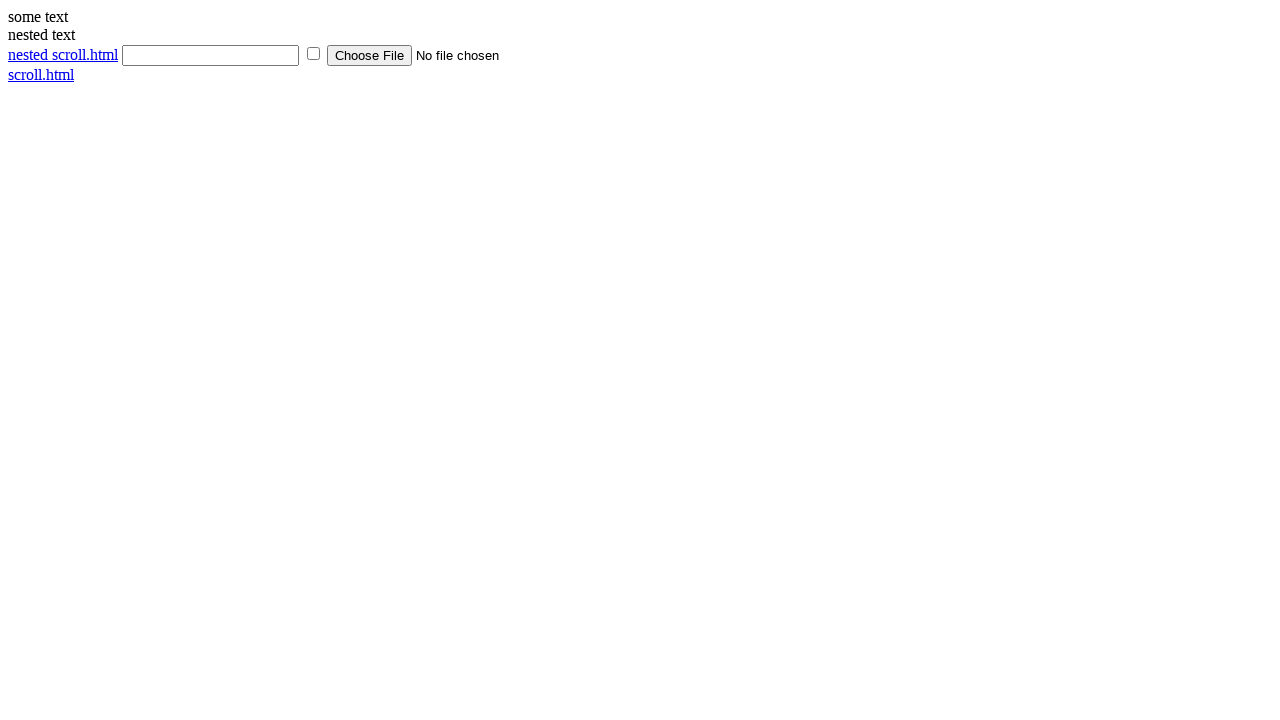

Located shadow host element (div#shadow_host)
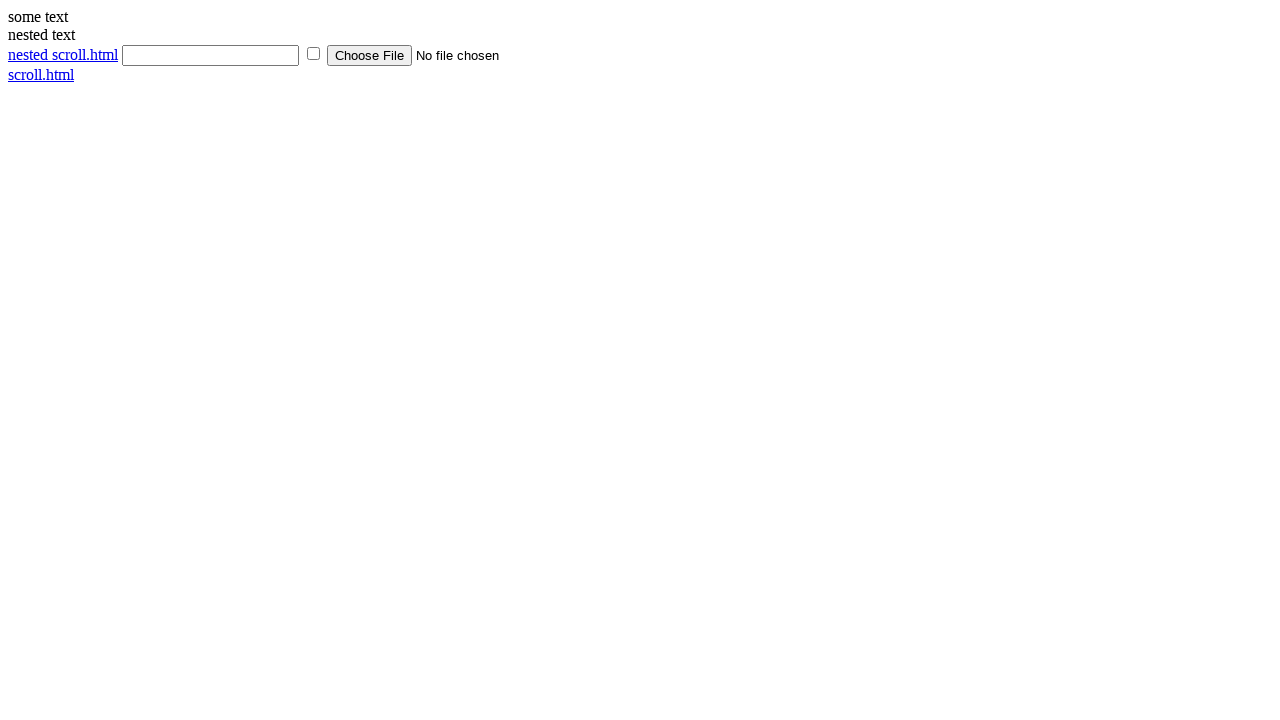

Retrieved shadow content text: 'some text'
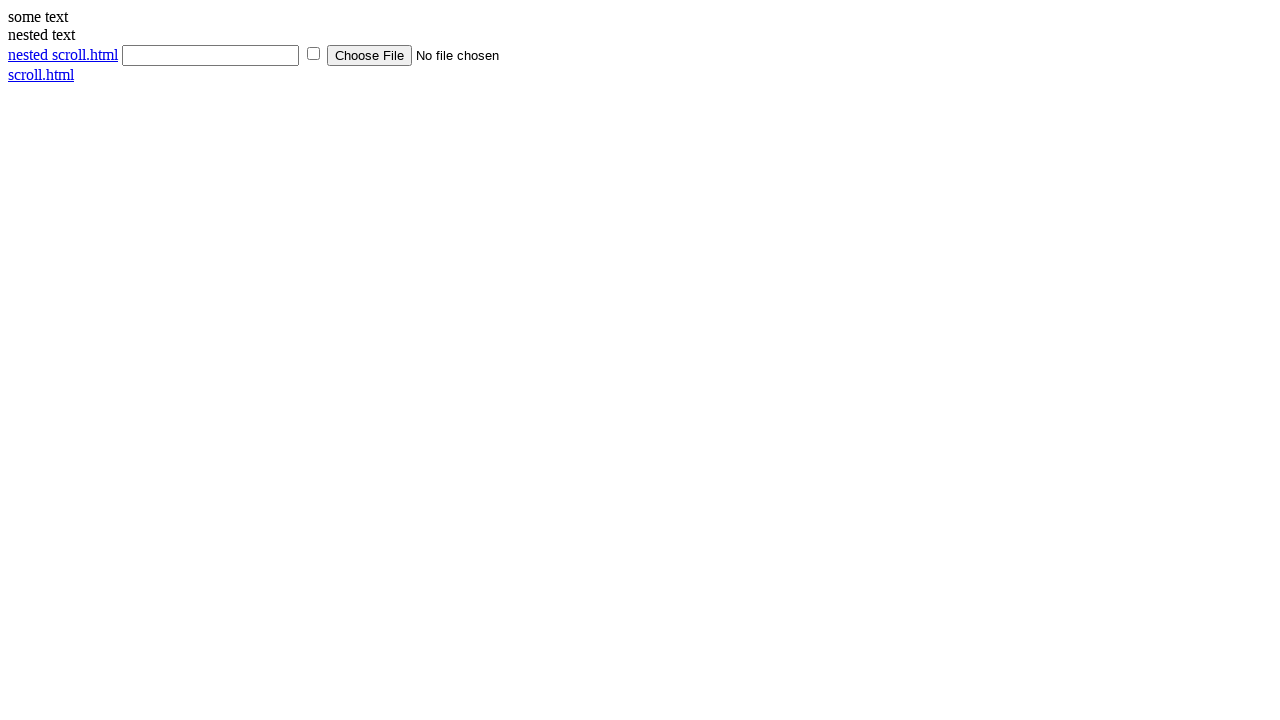

Located checkbox element in shadow DOM
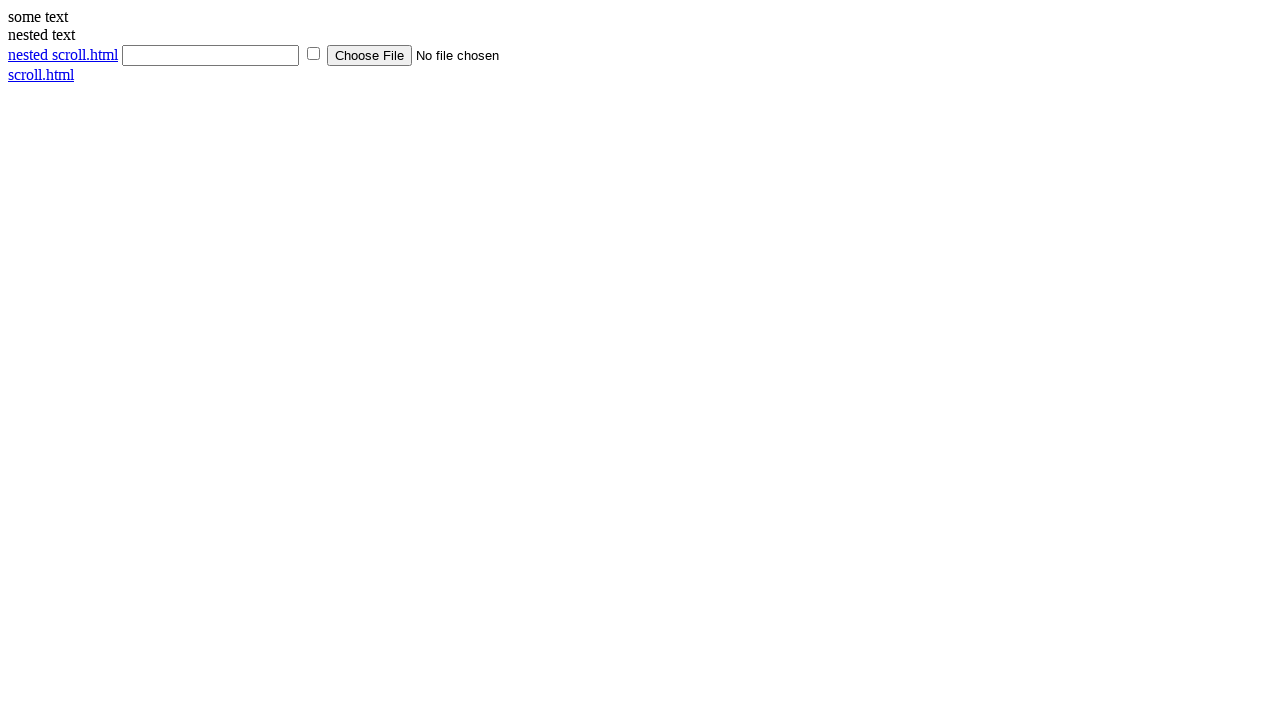

Verified checkbox in shadow DOM is not checked
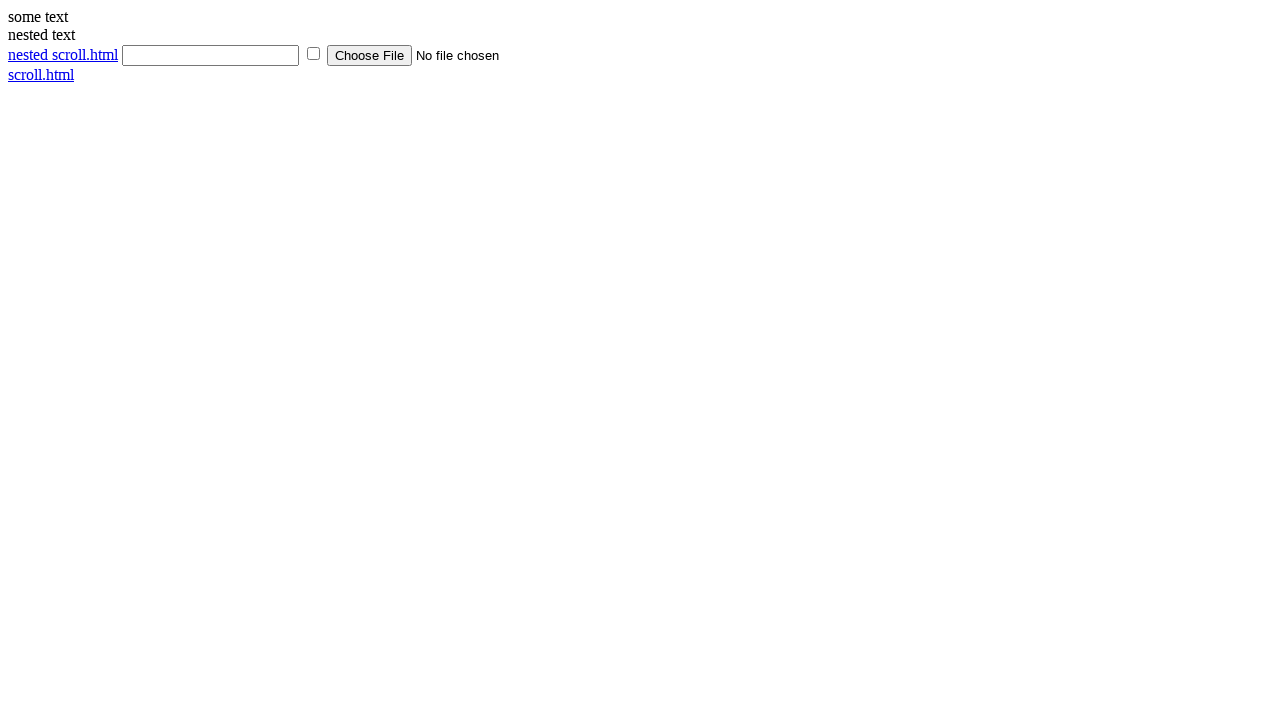

Found 3 input elements in shadow DOM
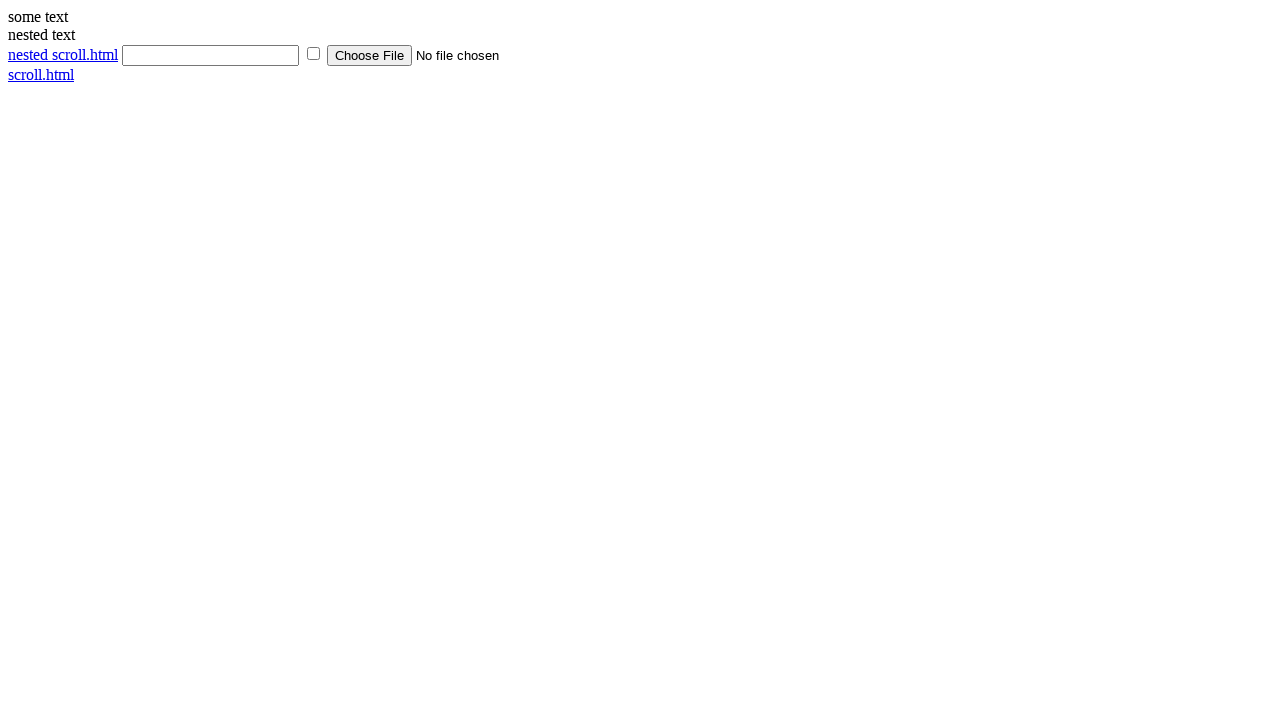

Located nested shadow host element (div#nested_shadow_host)
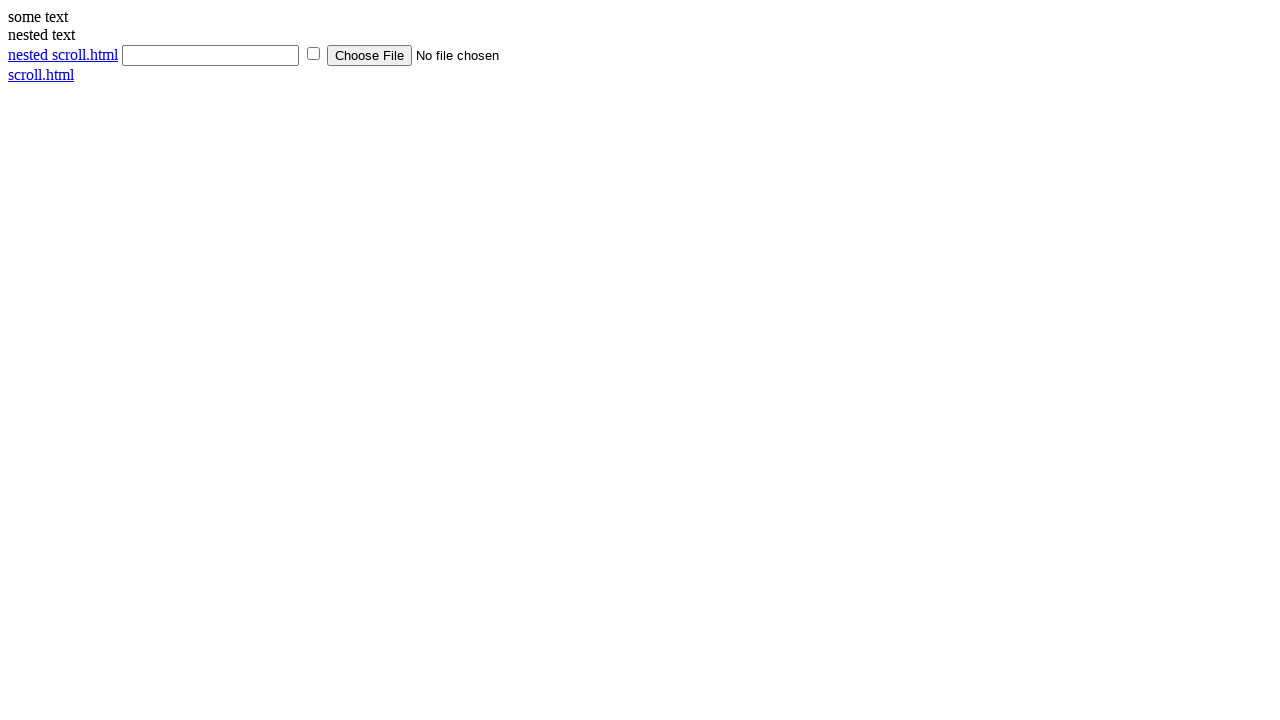

Retrieved nested shadow content text: 'nested text'
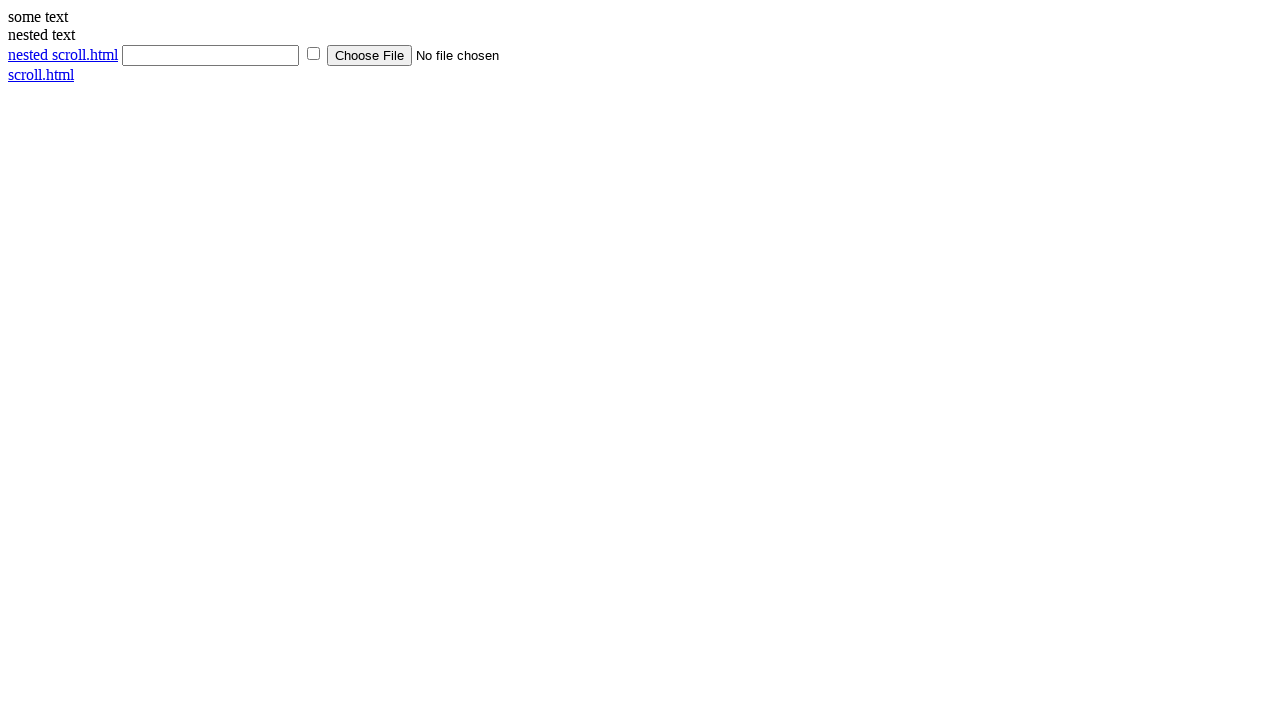

Verified nested shadow content text equals 'nested text'
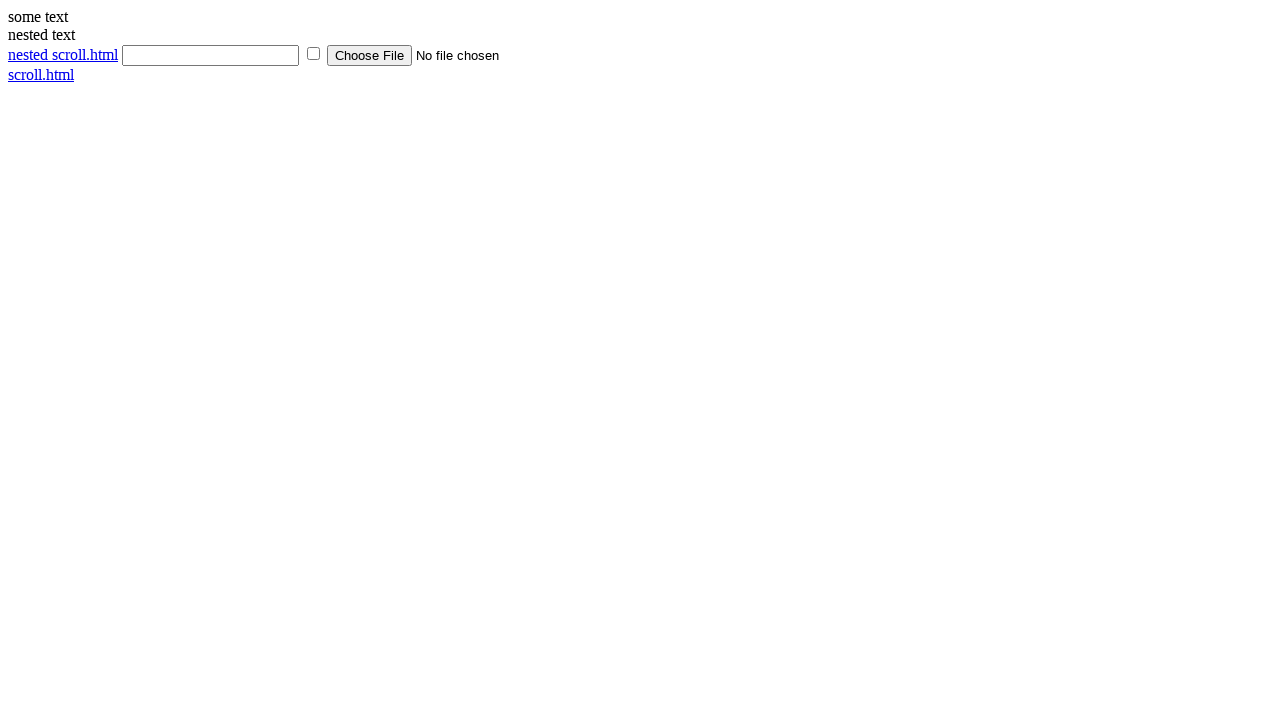

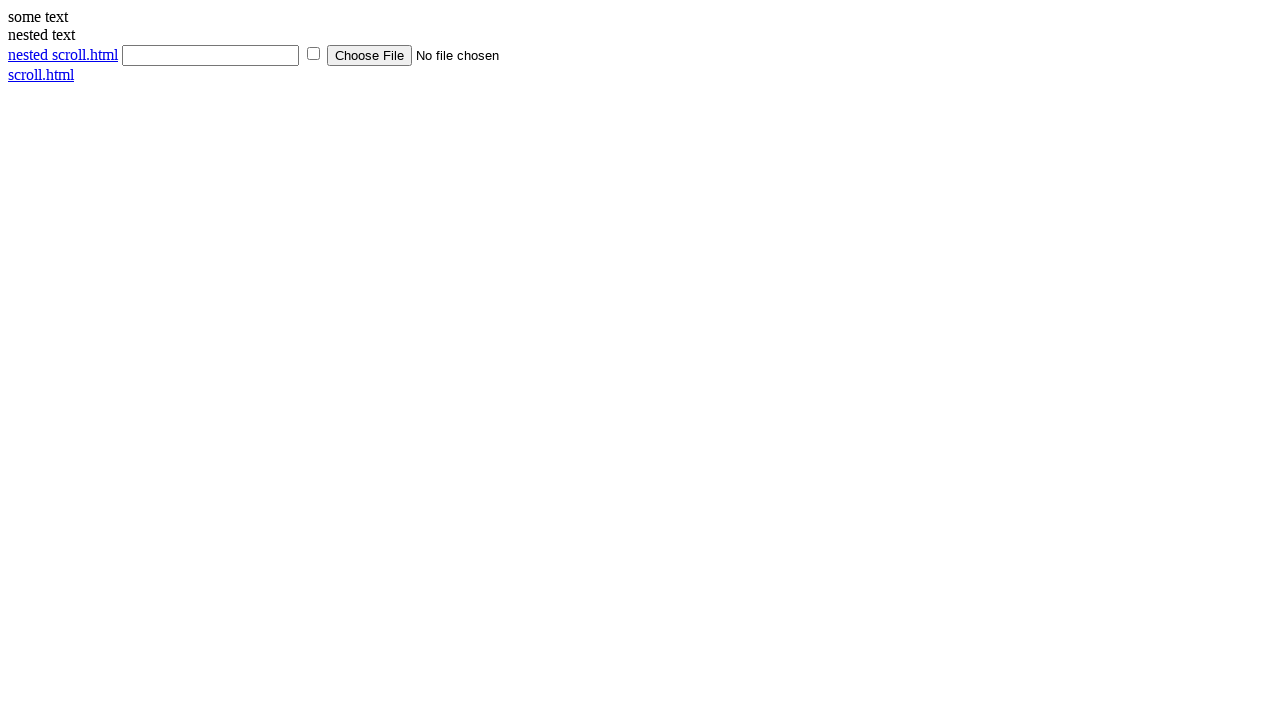